Tests dropdown/select menu functionality by selecting options from both single and multiple select dropdowns using different selection methods (by value, by index) and verifying multi-select capability.

Starting URL: https://demoqa.com/select-menu

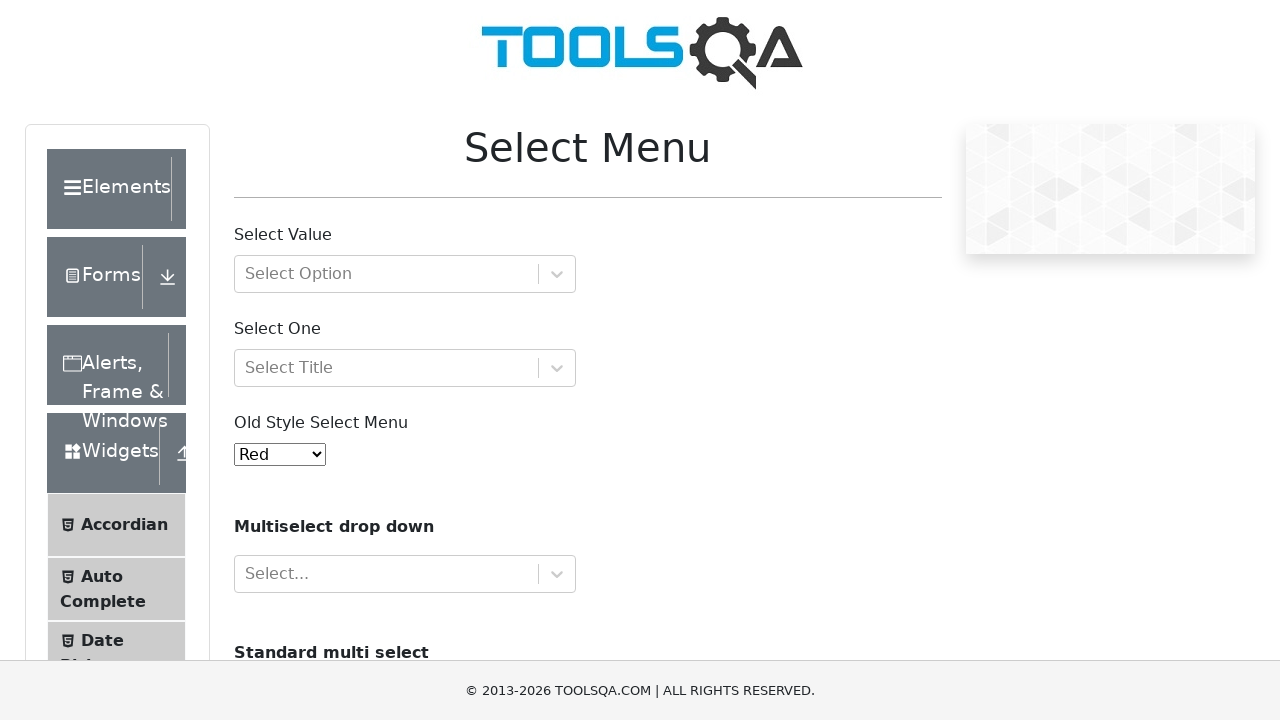

Selected option with value '2' from old style select menu on #oldSelectMenu
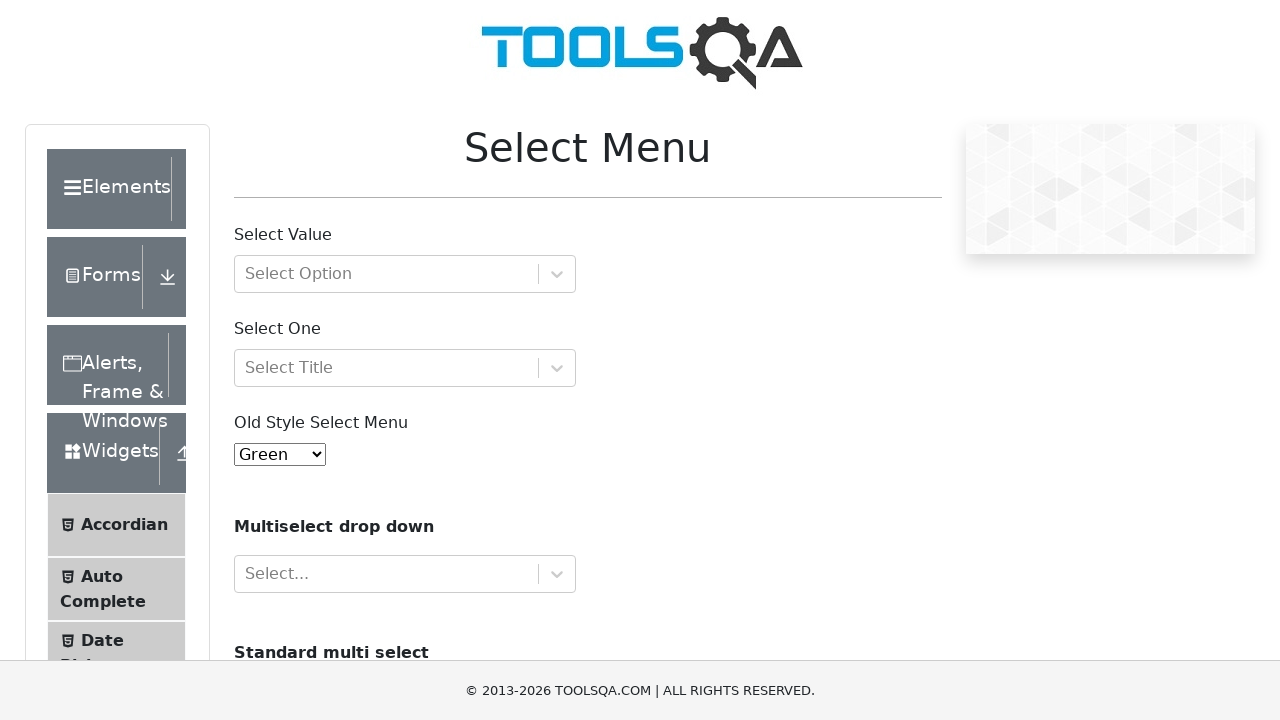

Selected first option (index 0) from cars multi-select dropdown on select[name='cars']
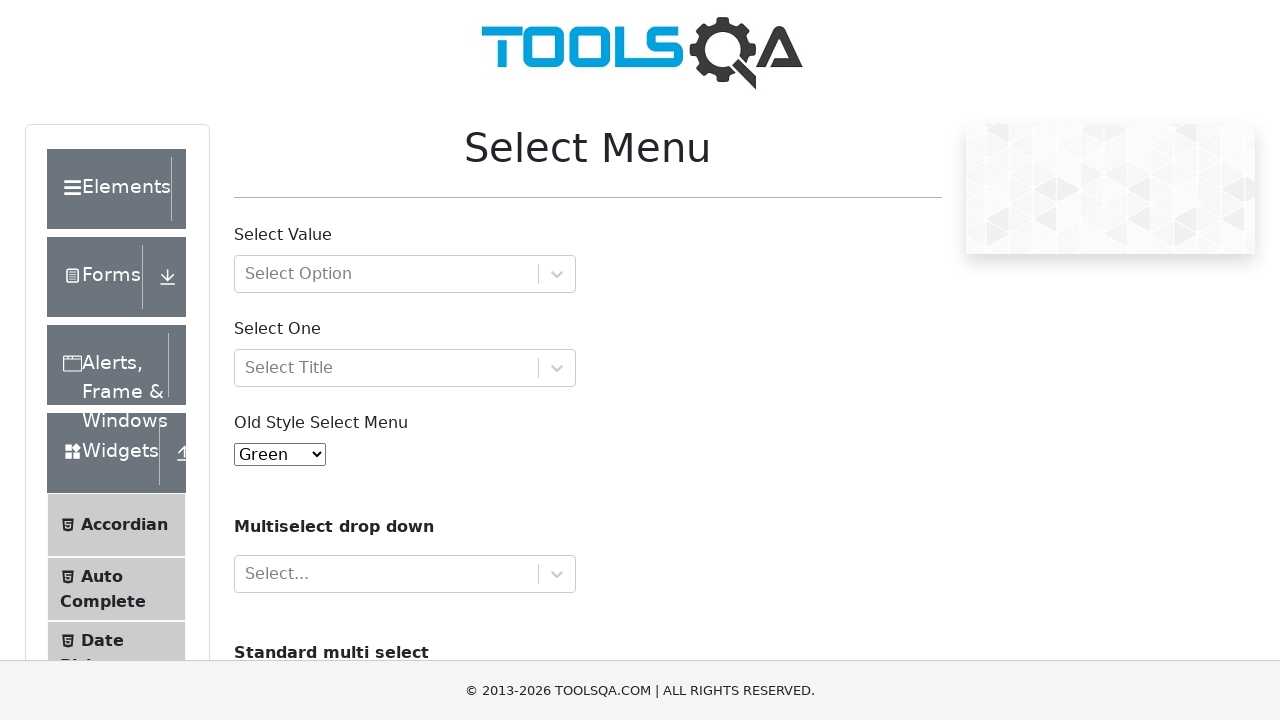

Added 'saab' option to multi-select dropdown on select[name='cars']
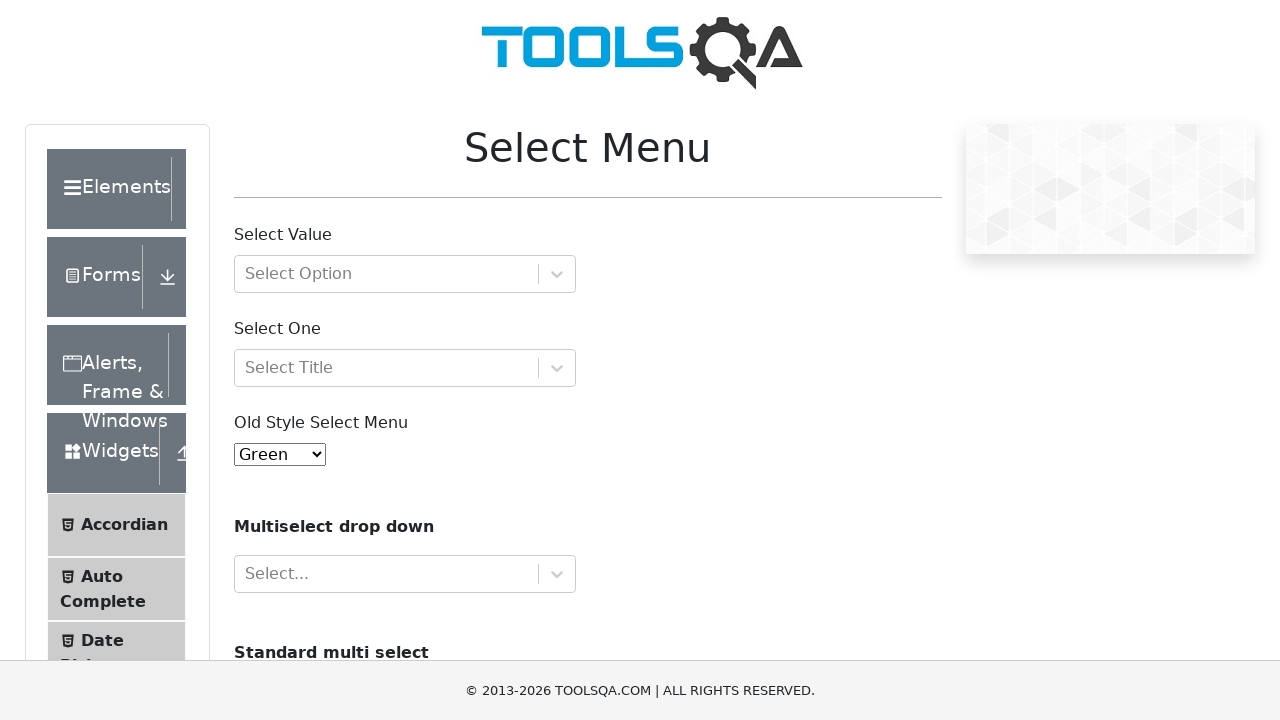

Deselected 'saab' option from multi-select dropdown using JavaScript
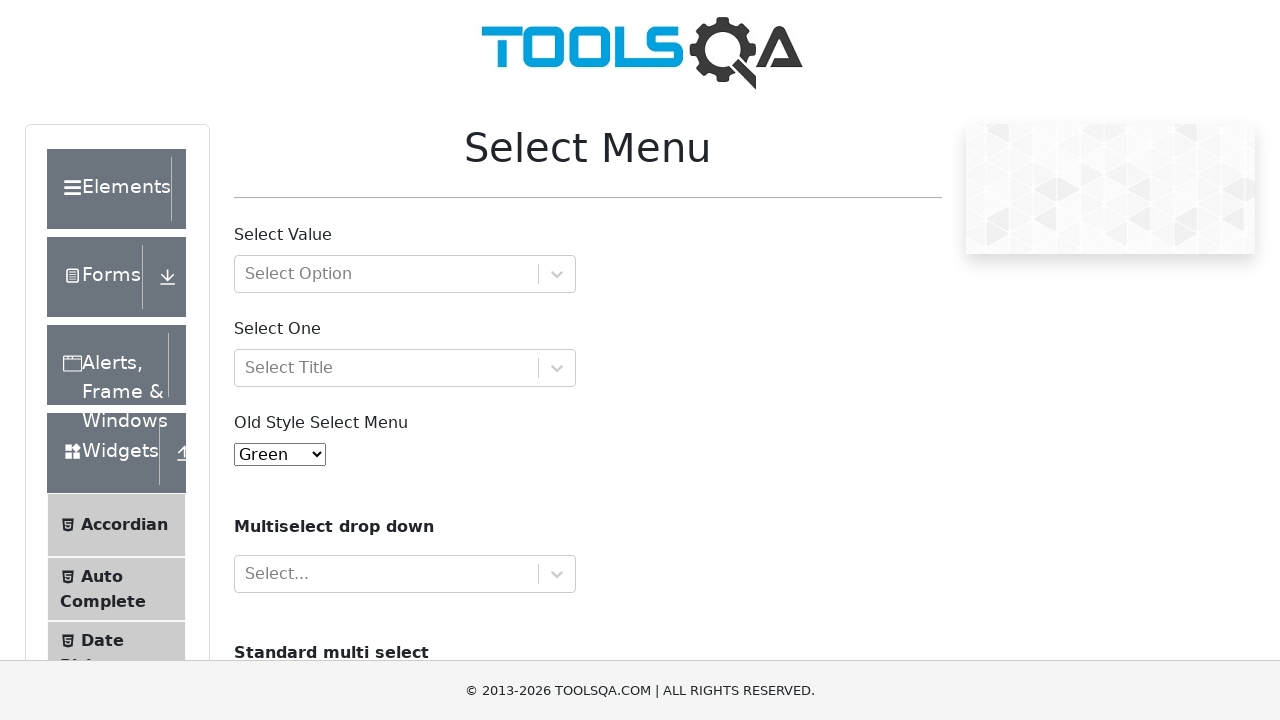

Waited 500ms for dropdown selections to be applied
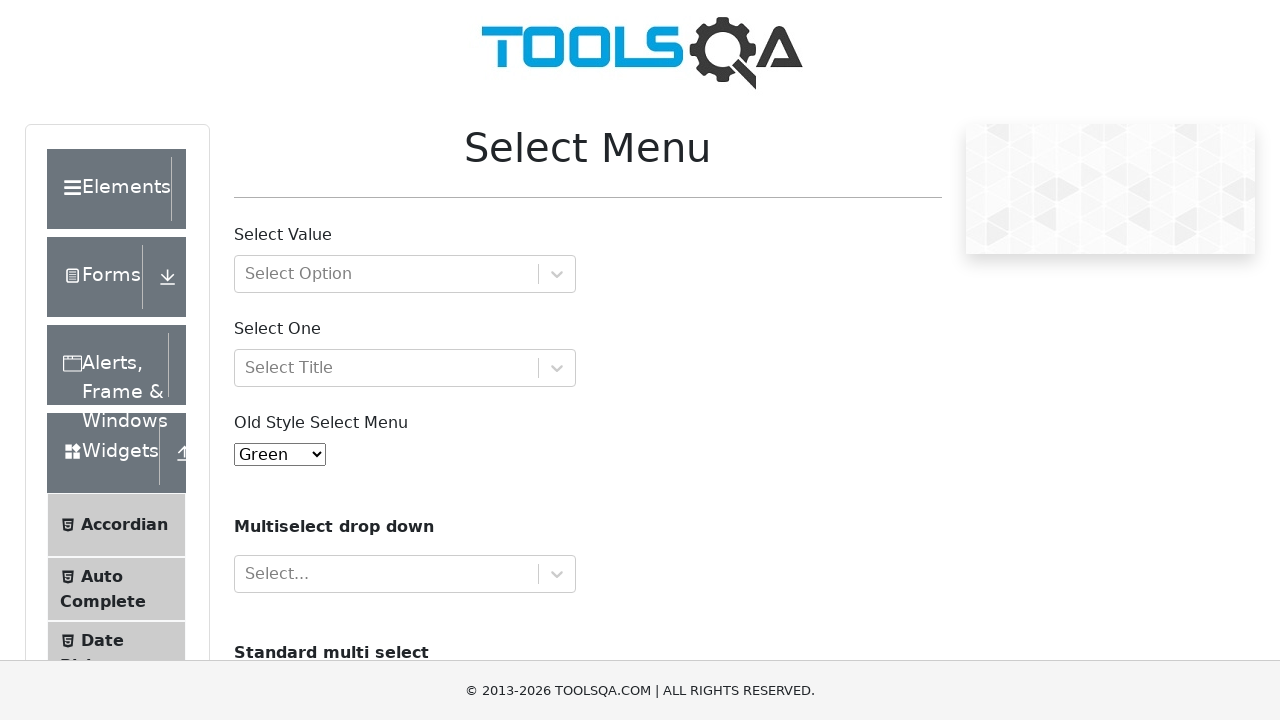

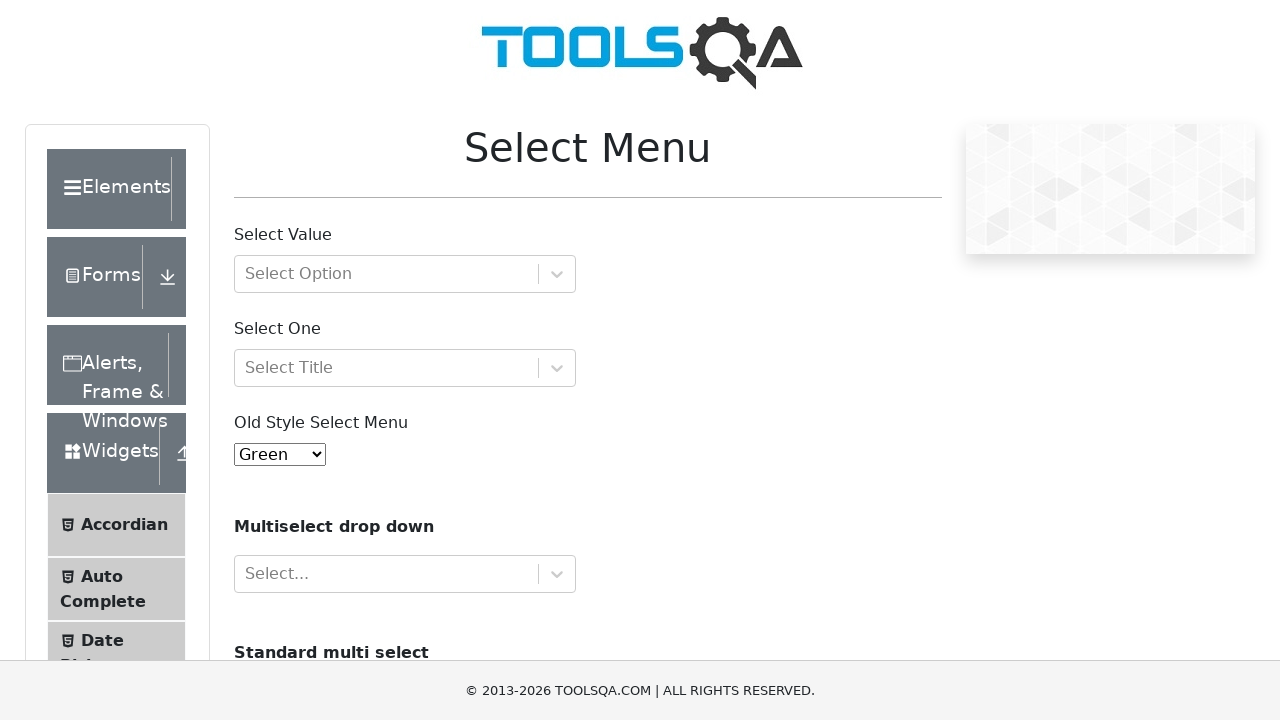